Tests sorting a data table (with class attributes) in descending order by clicking the dues column header twice

Starting URL: http://the-internet.herokuapp.com/tables

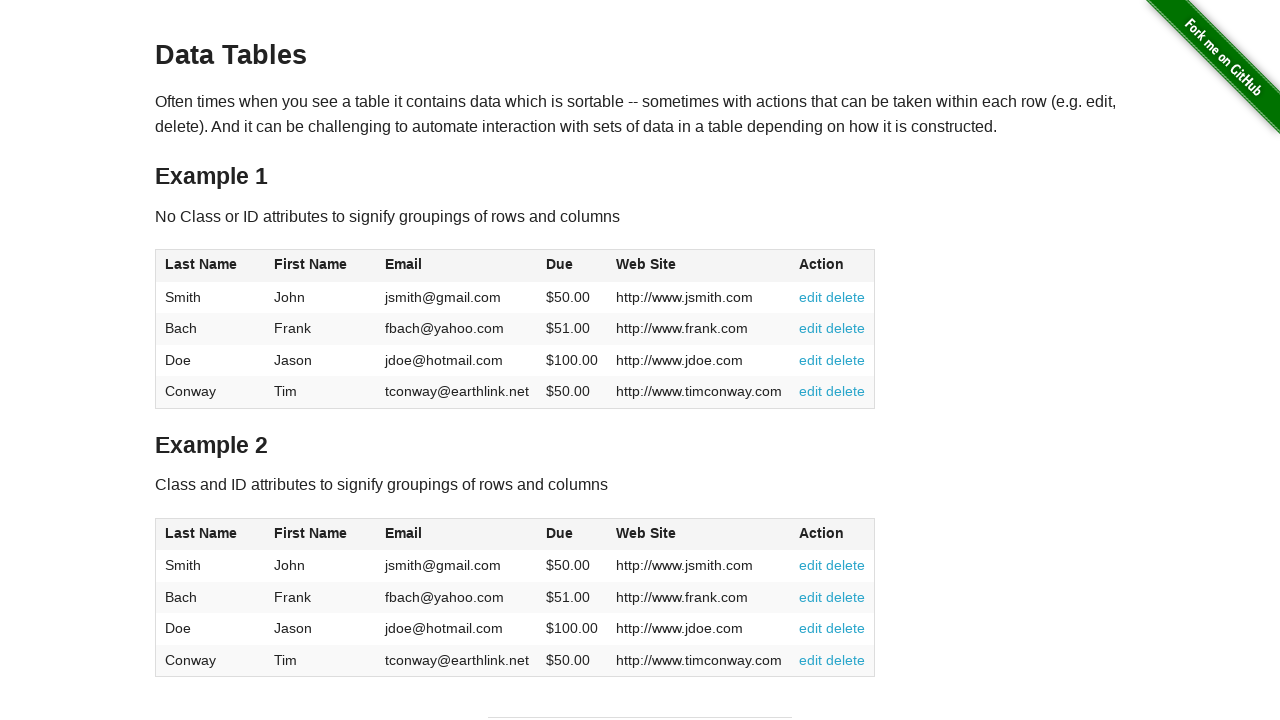

Clicked dues column header in table2 to sort ascending at (560, 533) on #table2 thead .dues
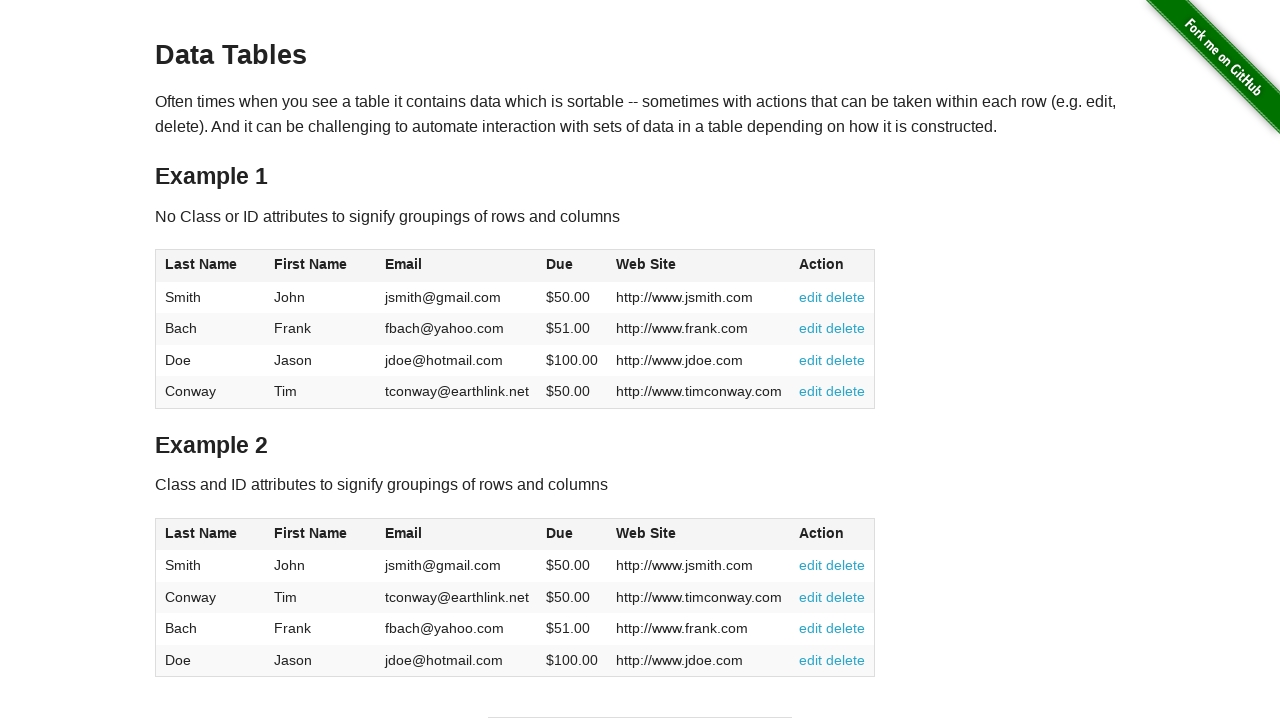

Clicked dues column header again to sort in descending order at (560, 533) on #table2 thead .dues
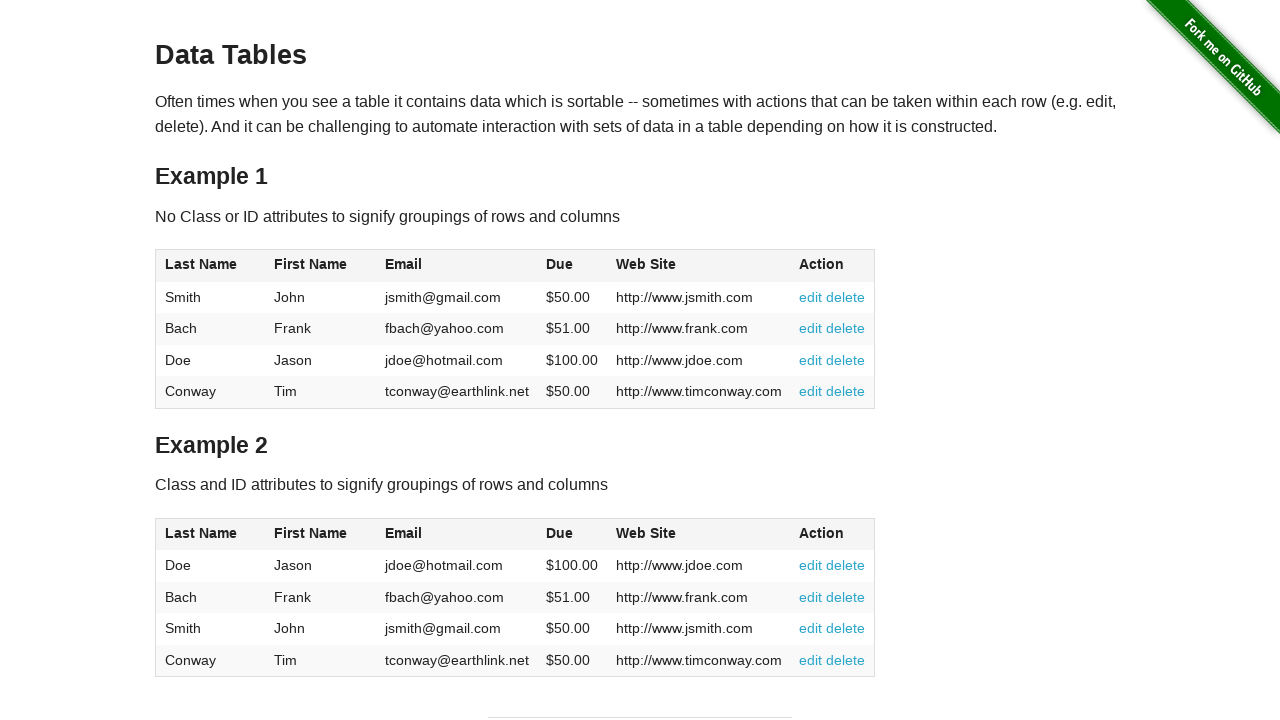

Verified table body dues cells are loaded and visible
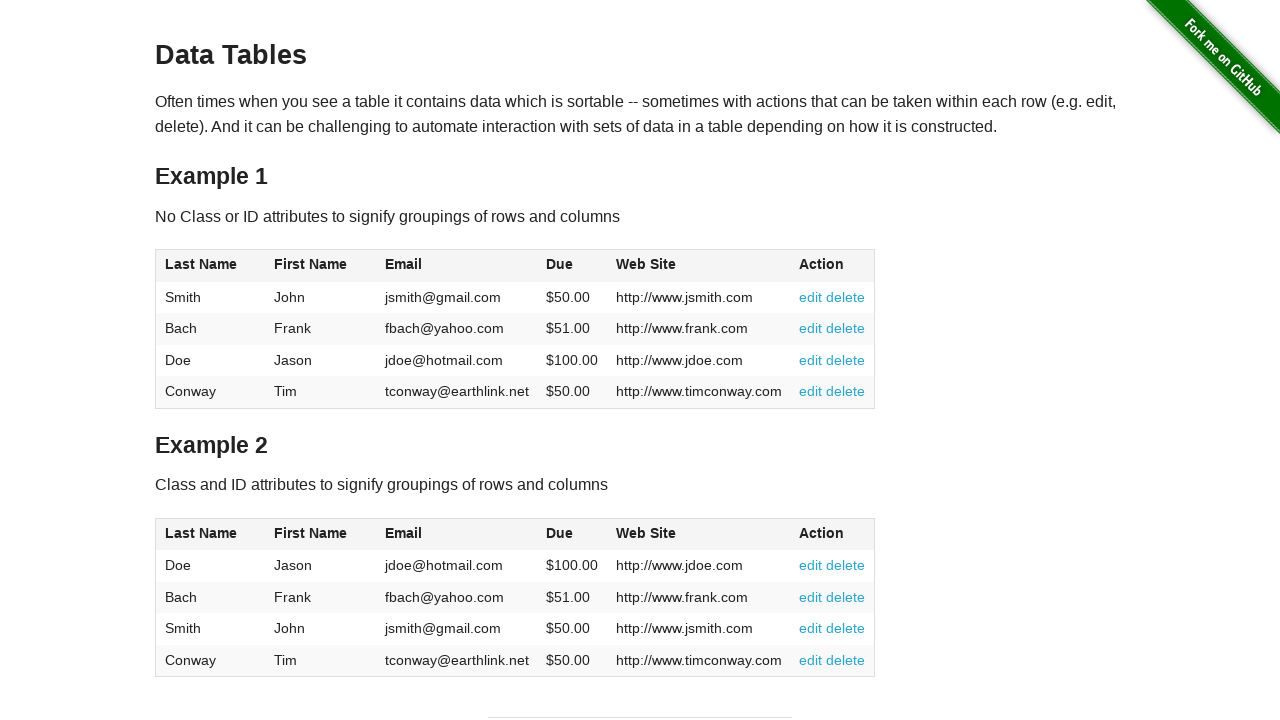

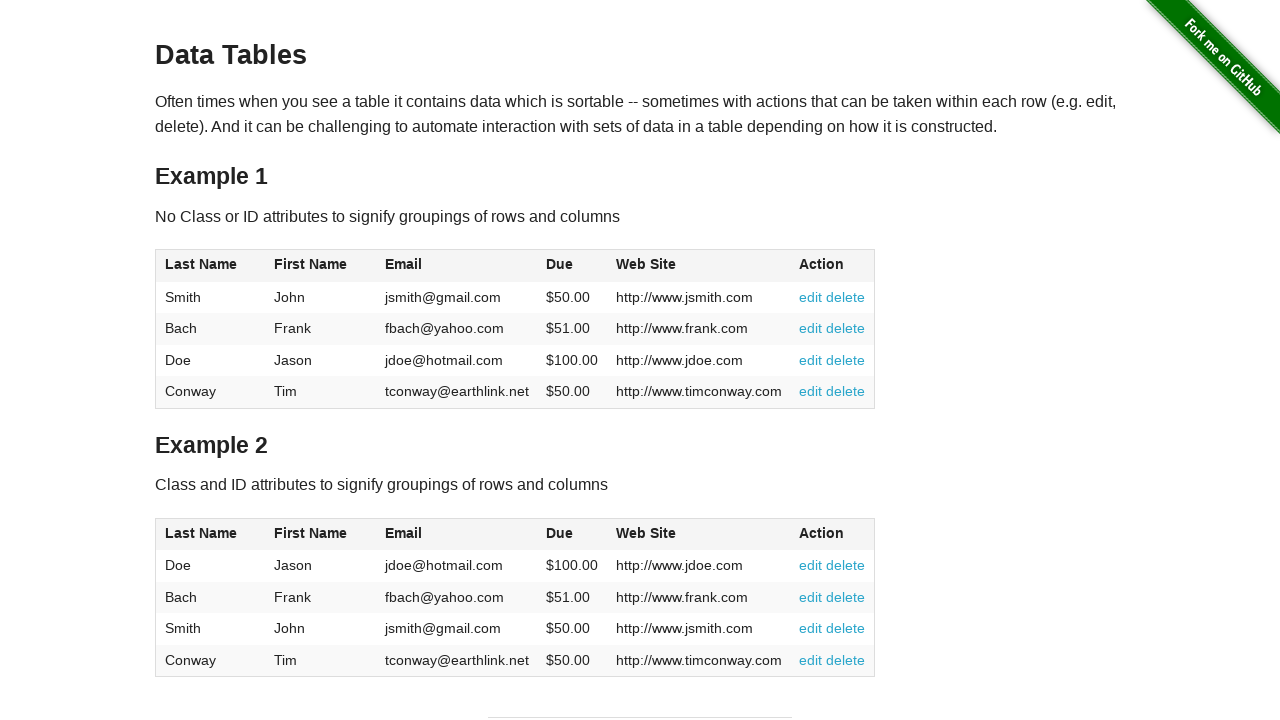